Tests login form validation by entering invalid username and password, then verifying the error message appears

Starting URL: http://the-internet.herokuapp.com/login

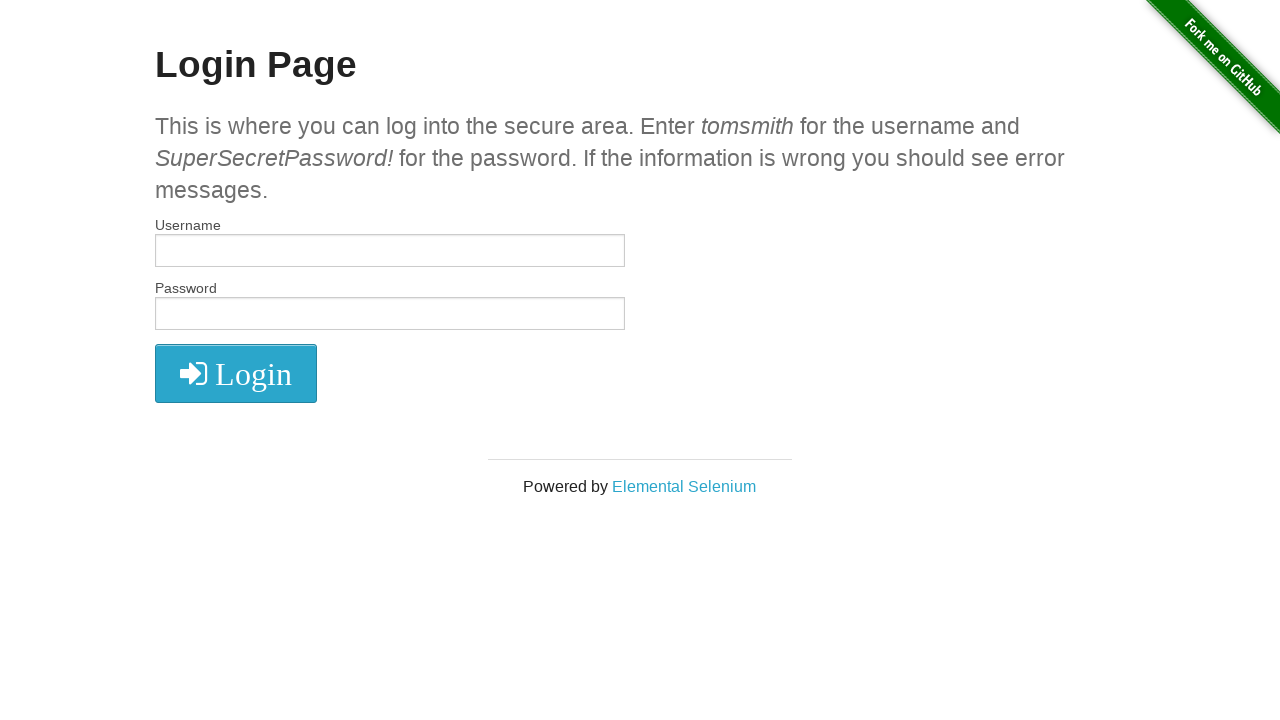

Filled username field with invalid username 'tomsmith1' on input[name='username']
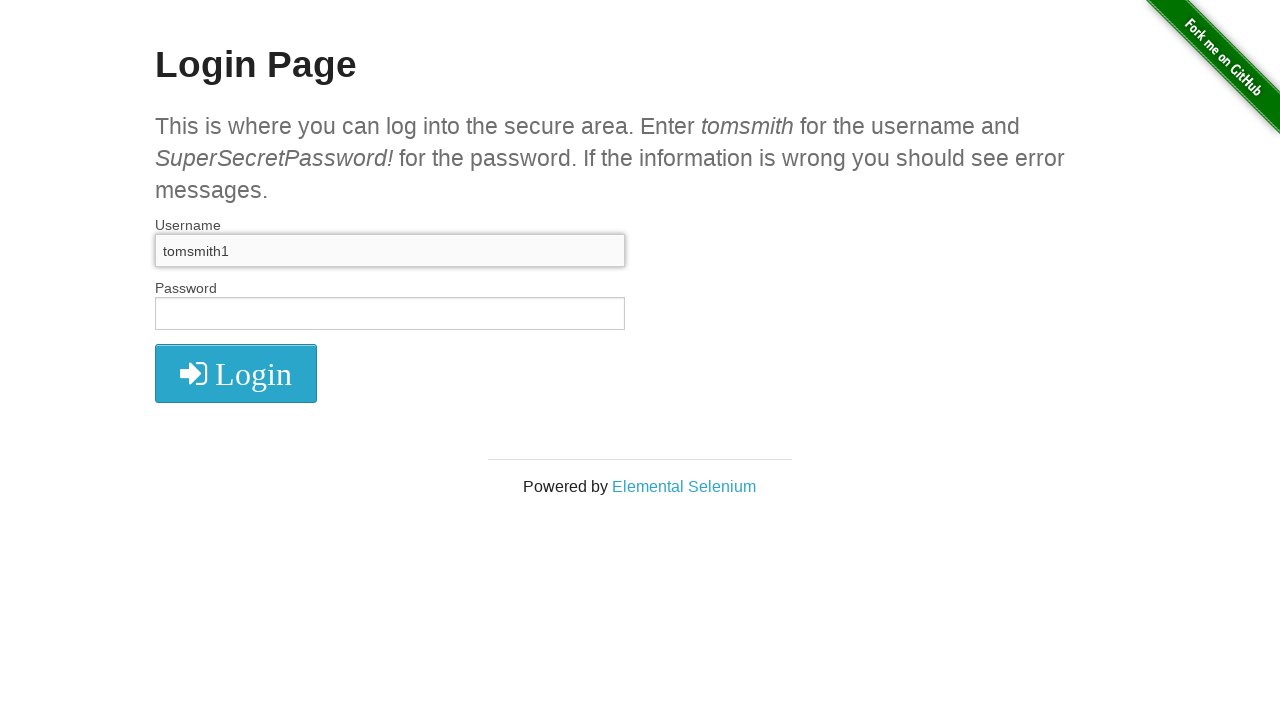

Filled password field with 'SuperSecretPassword!' on #password
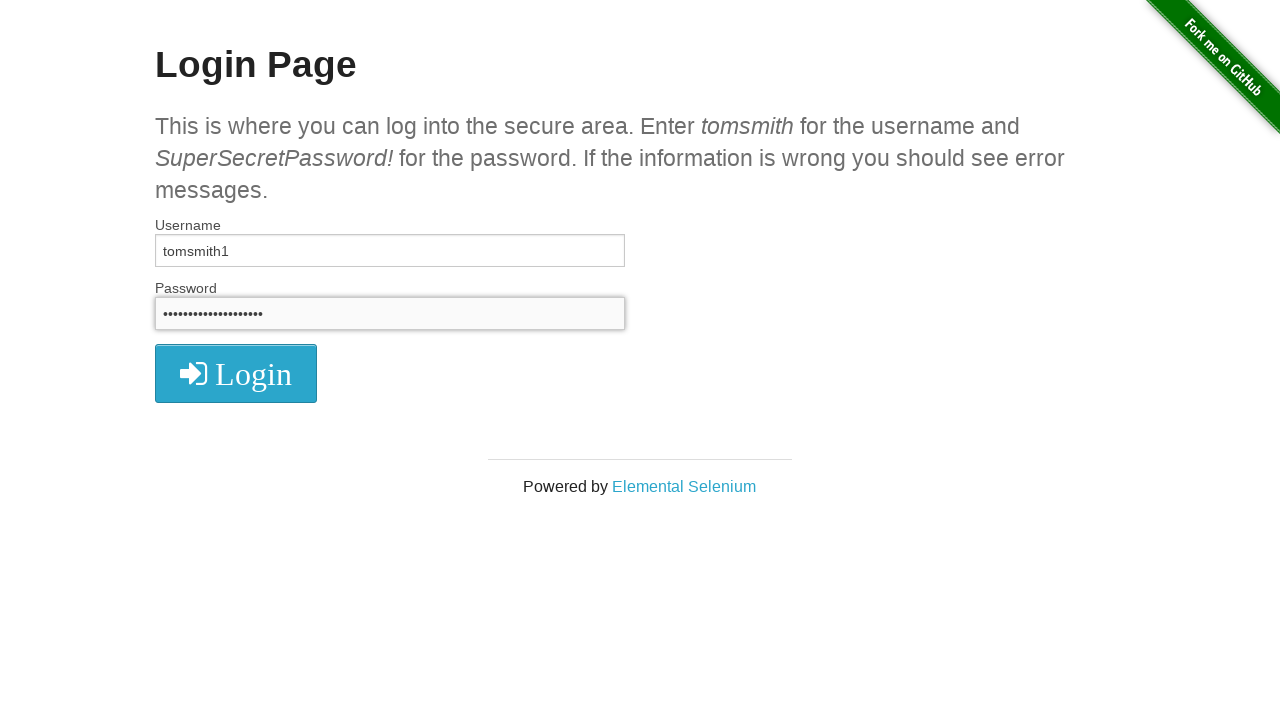

Clicked login button at (236, 374) on xpath=//i[starts-with(@class,'fa')]
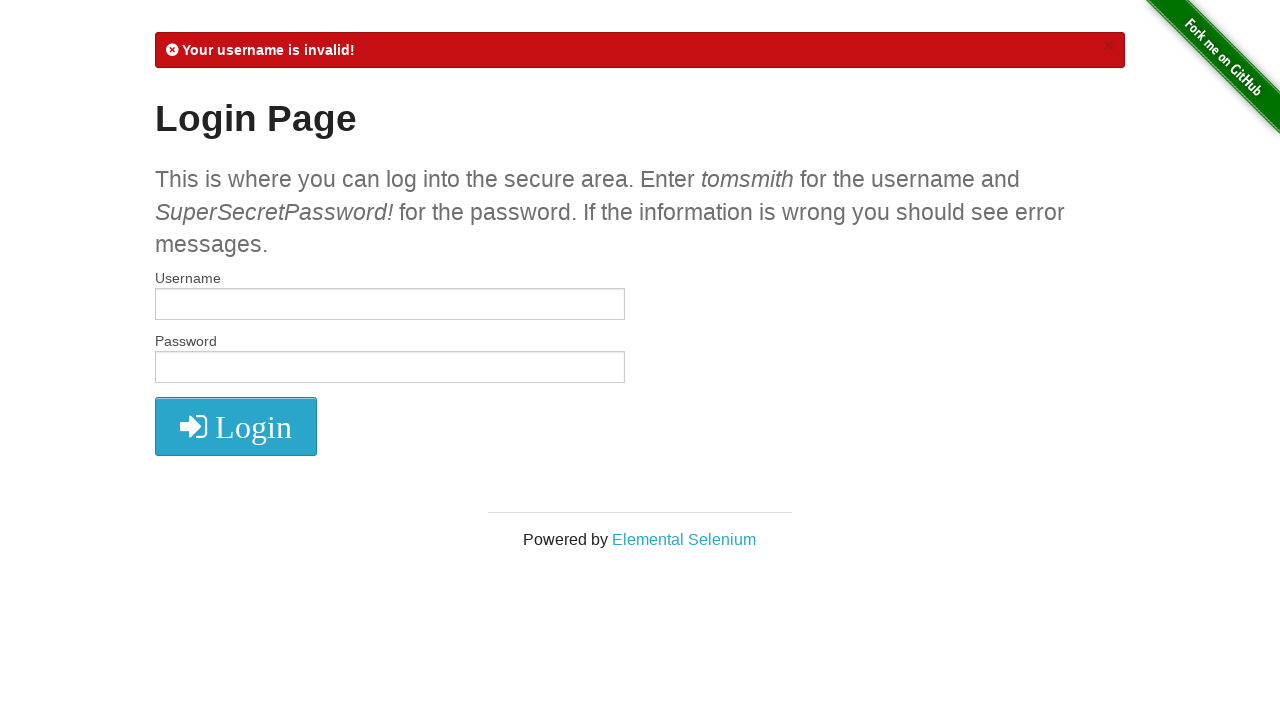

Verified error message 'Your username is invalid!' appeared
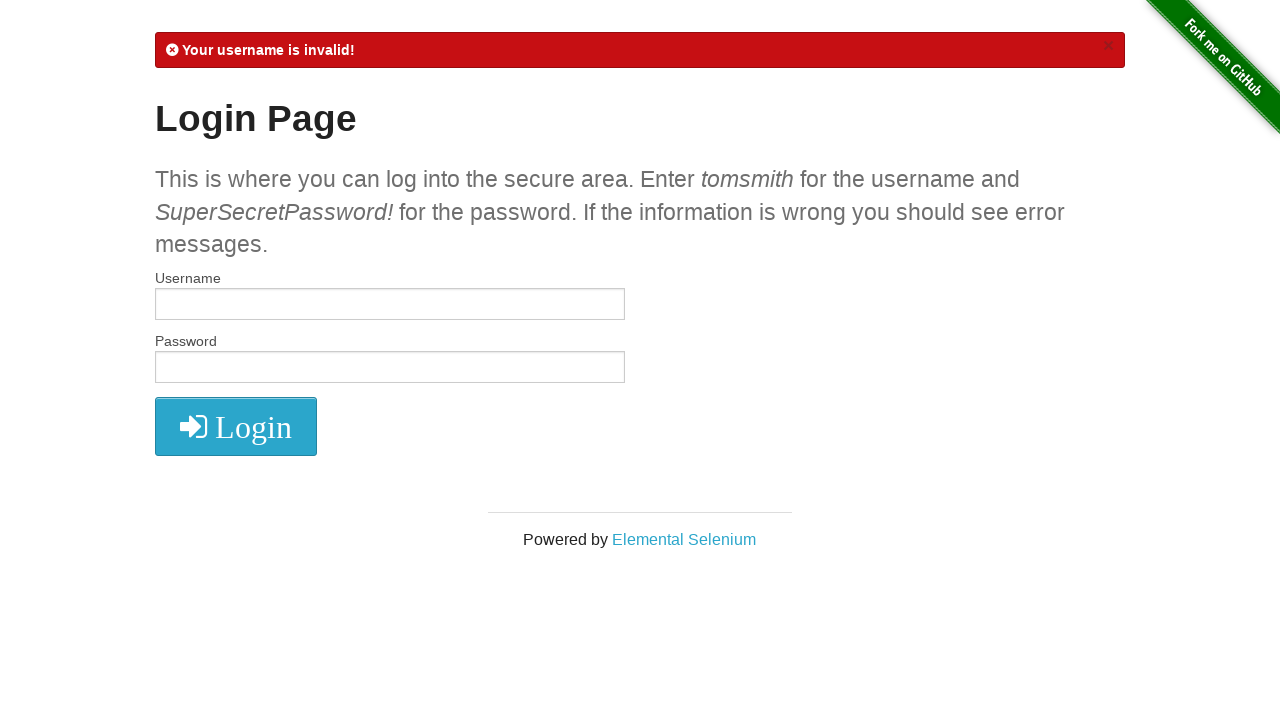

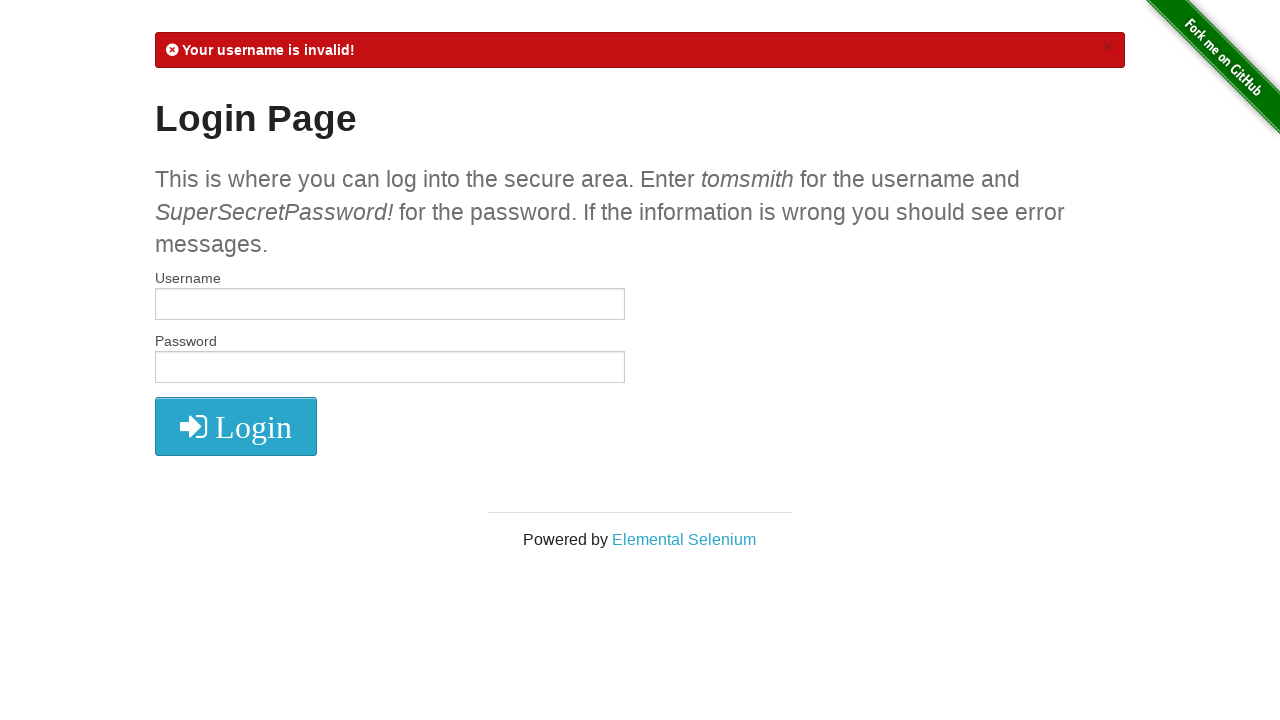